Tests drag and drop functionality by dragging an element from one location and dropping it onto another target element

Starting URL: https://crossbrowsertesting.github.io/drag-and-drop.html

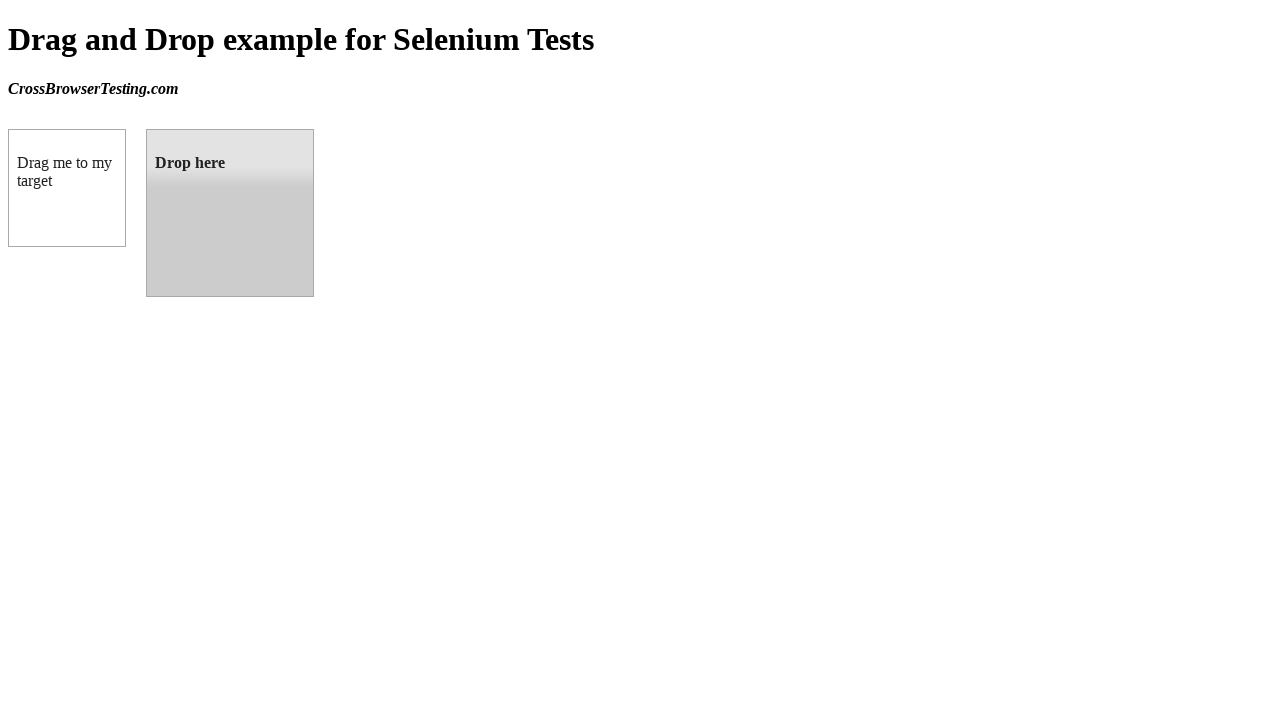

Located draggable element with id 'draggable'
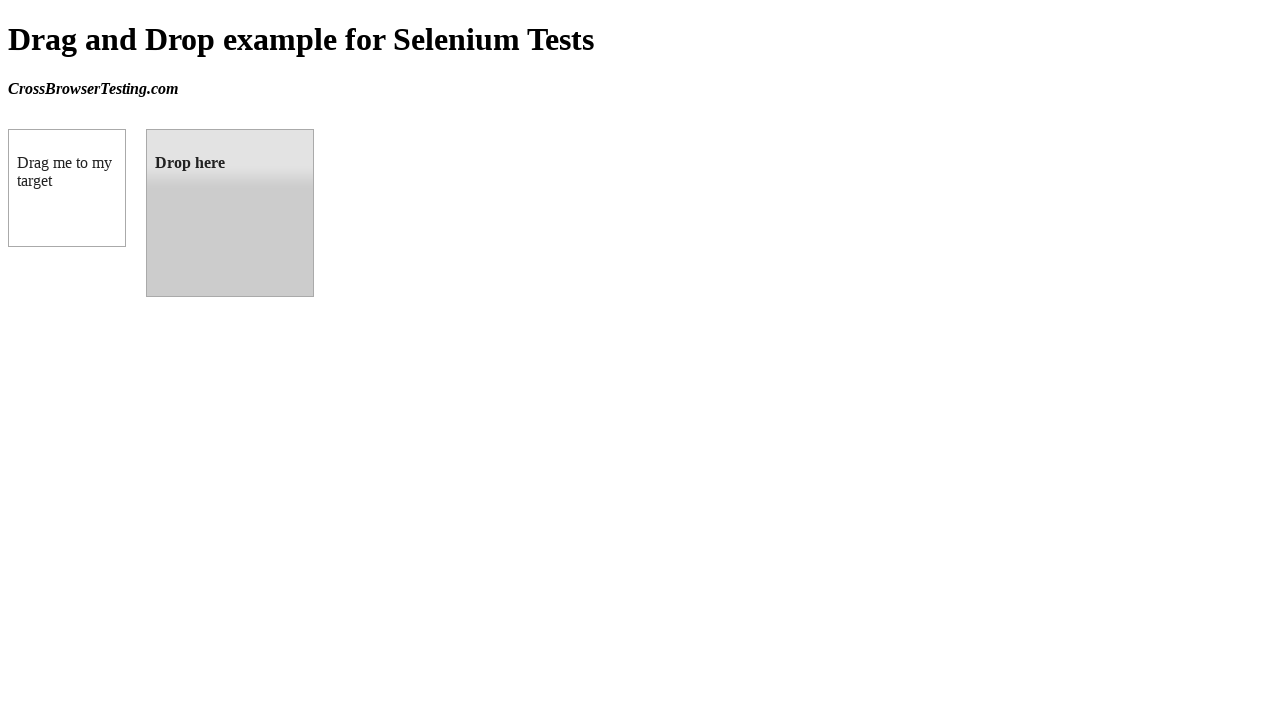

Located droppable target element with id 'droppable'
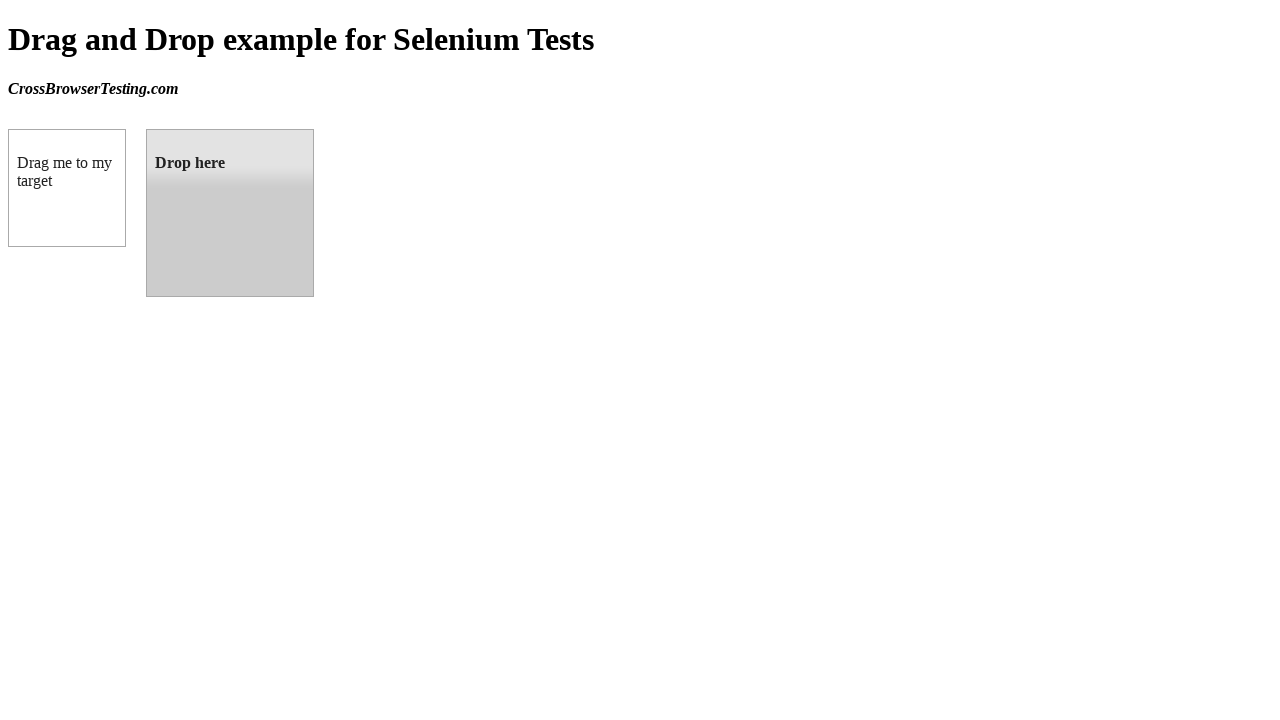

Dragged element from source to droppable target at (230, 213)
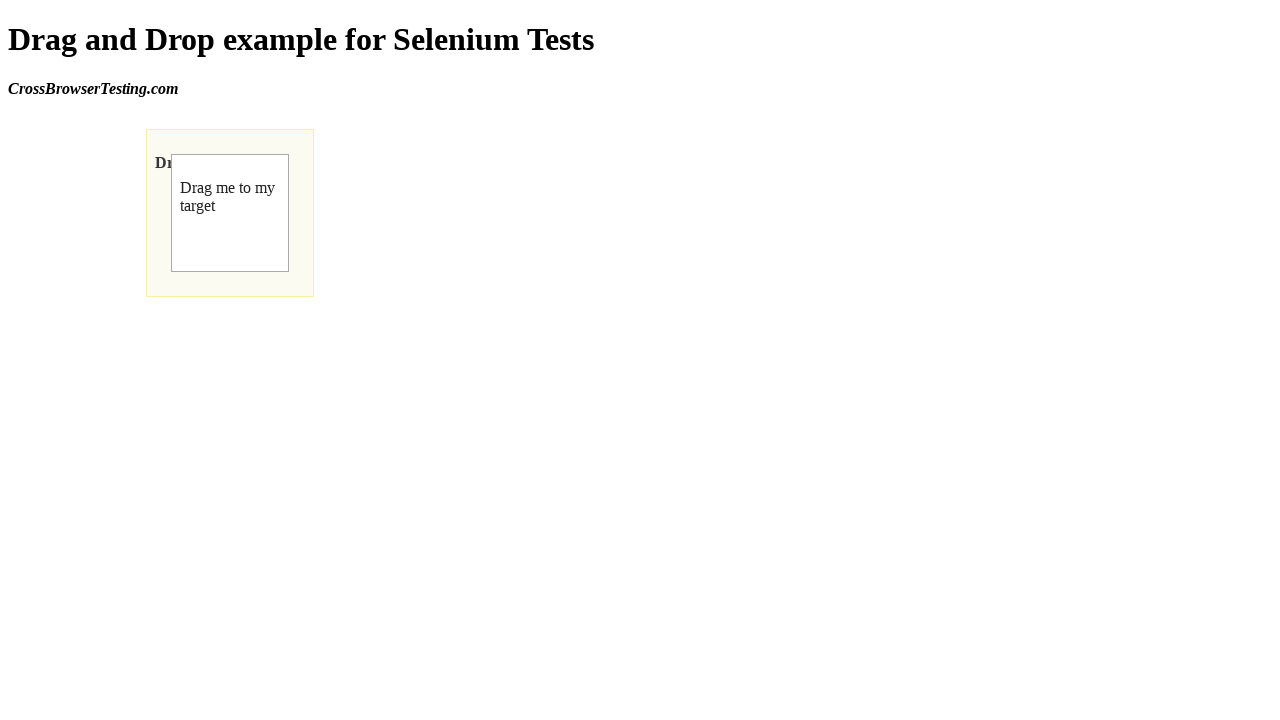

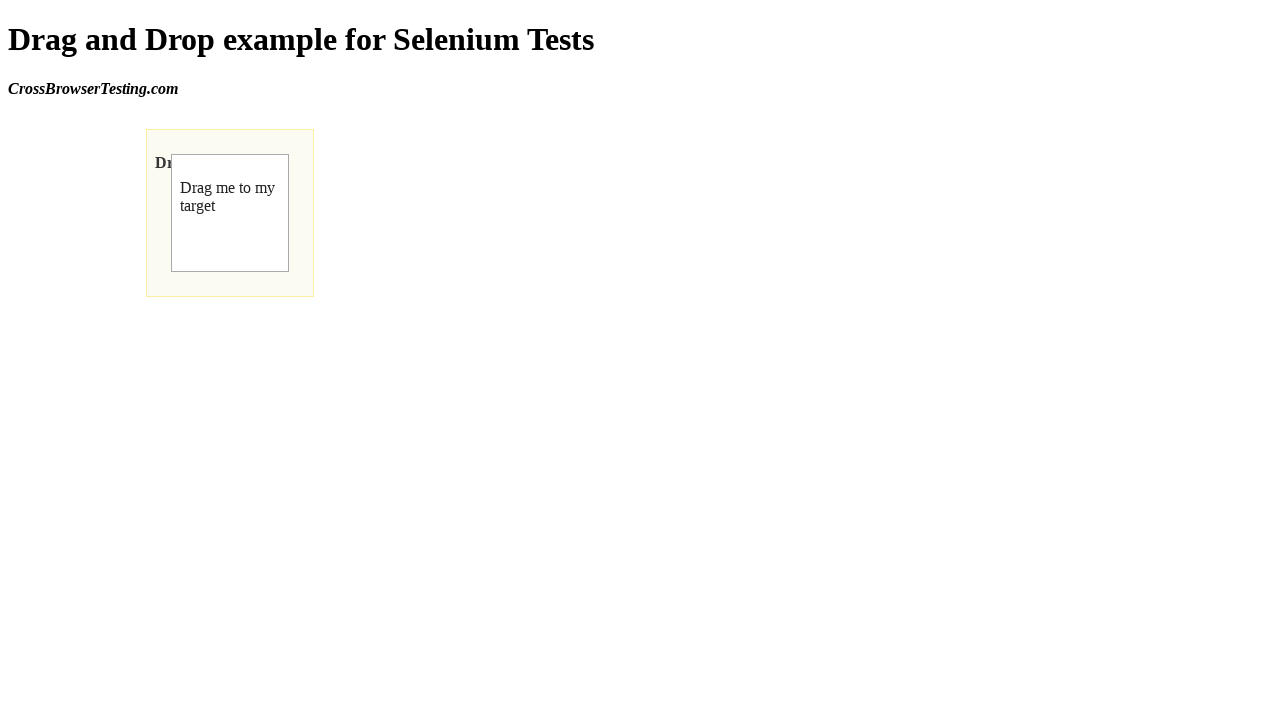